Tests dropdown selection functionality on a registration form by selecting skills, birth date (year, month, day), and country using various selection methods

Starting URL: https://demo.automationtesting.in/Register.html

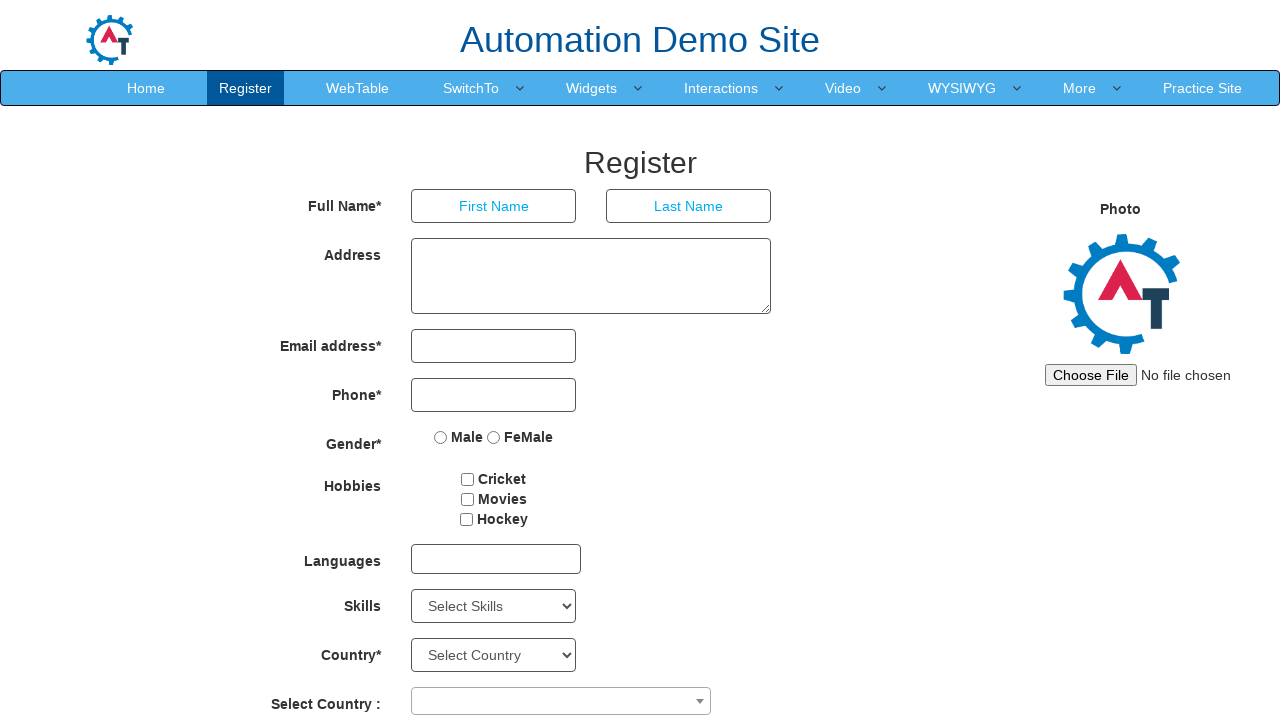

Selected 'Art Design' from Skills dropdown on select#Skills
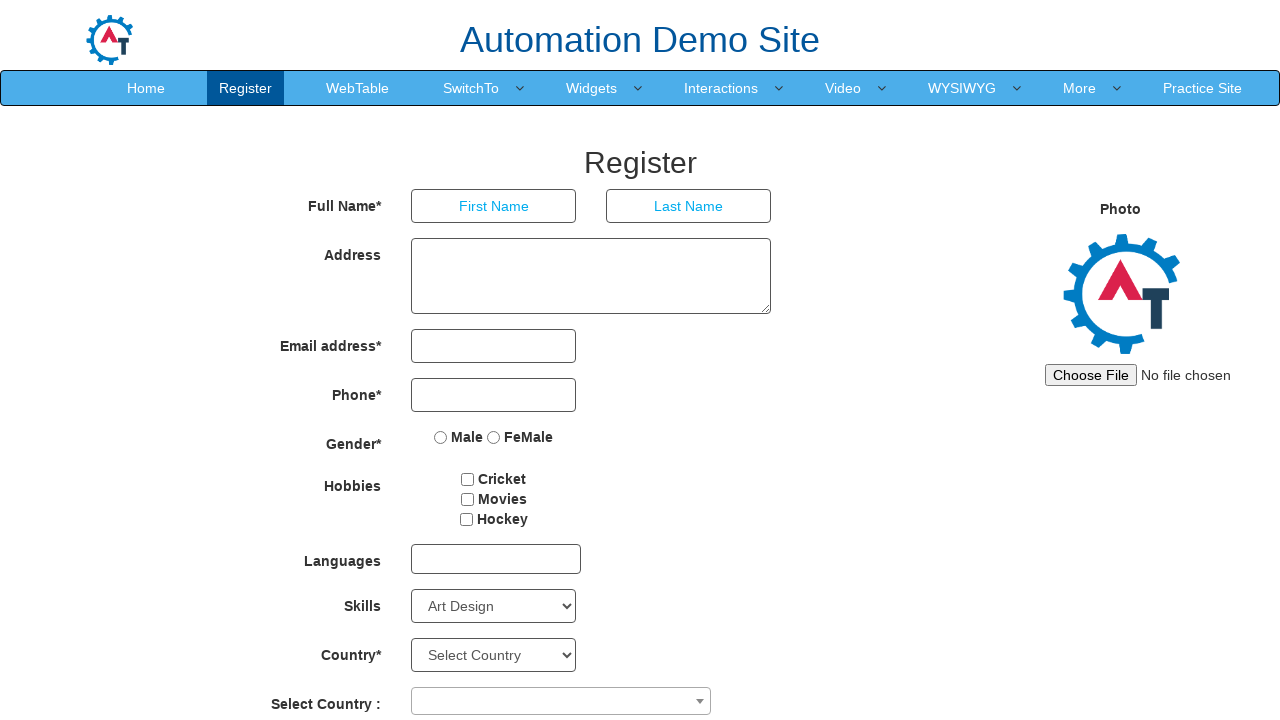

Selected '1995' from year dropdown on select#yearbox
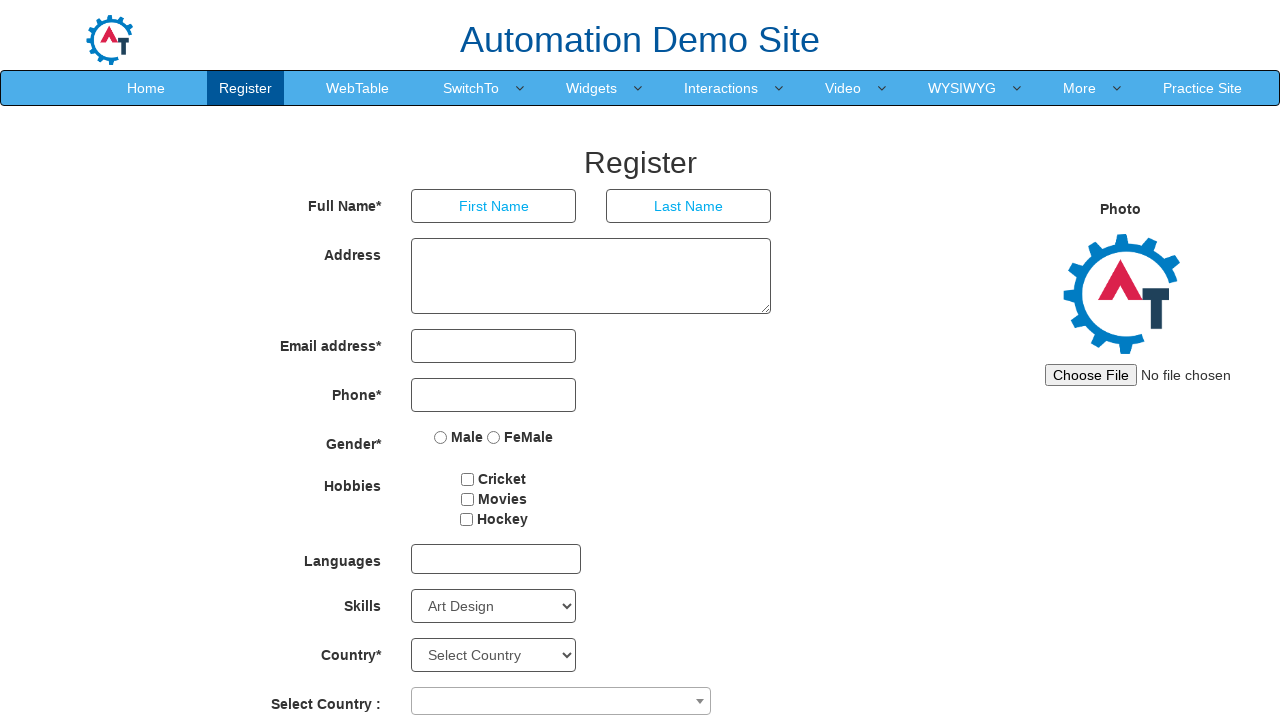

Selected 'January' from month dropdown on select[placeholder='Month']
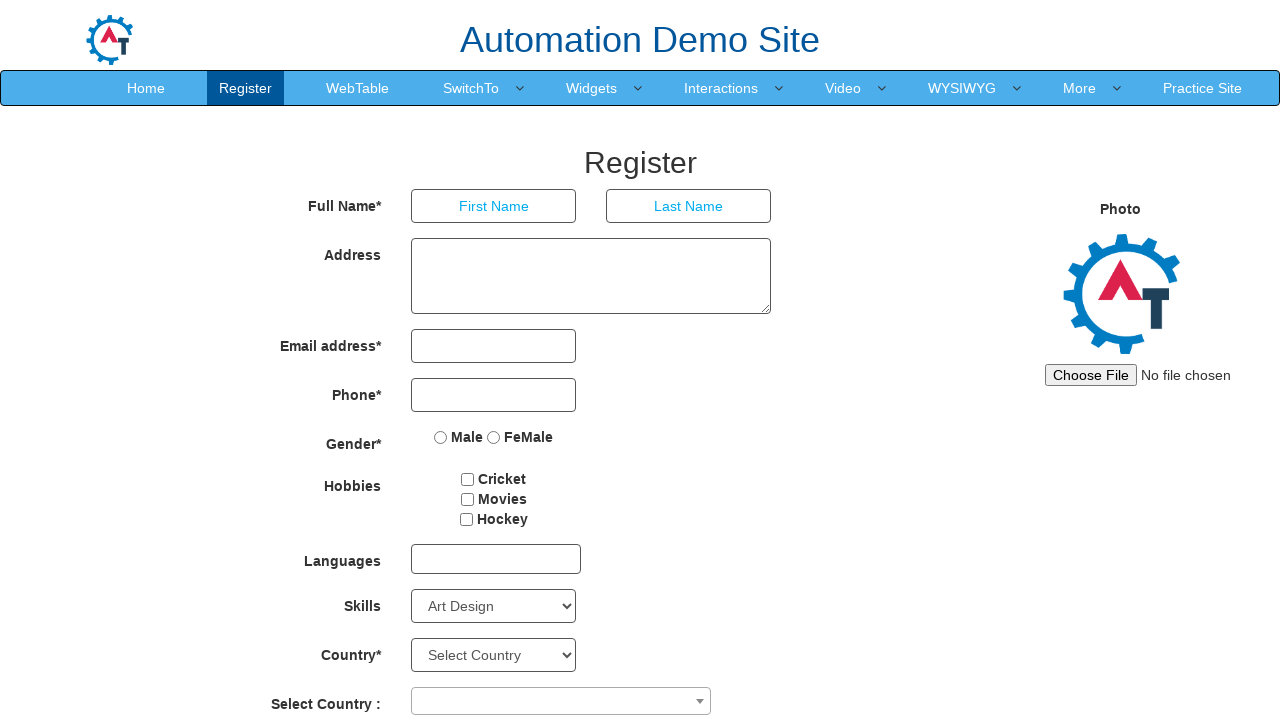

Selected day '8' from day dropdown on select[ng-model='daybox']
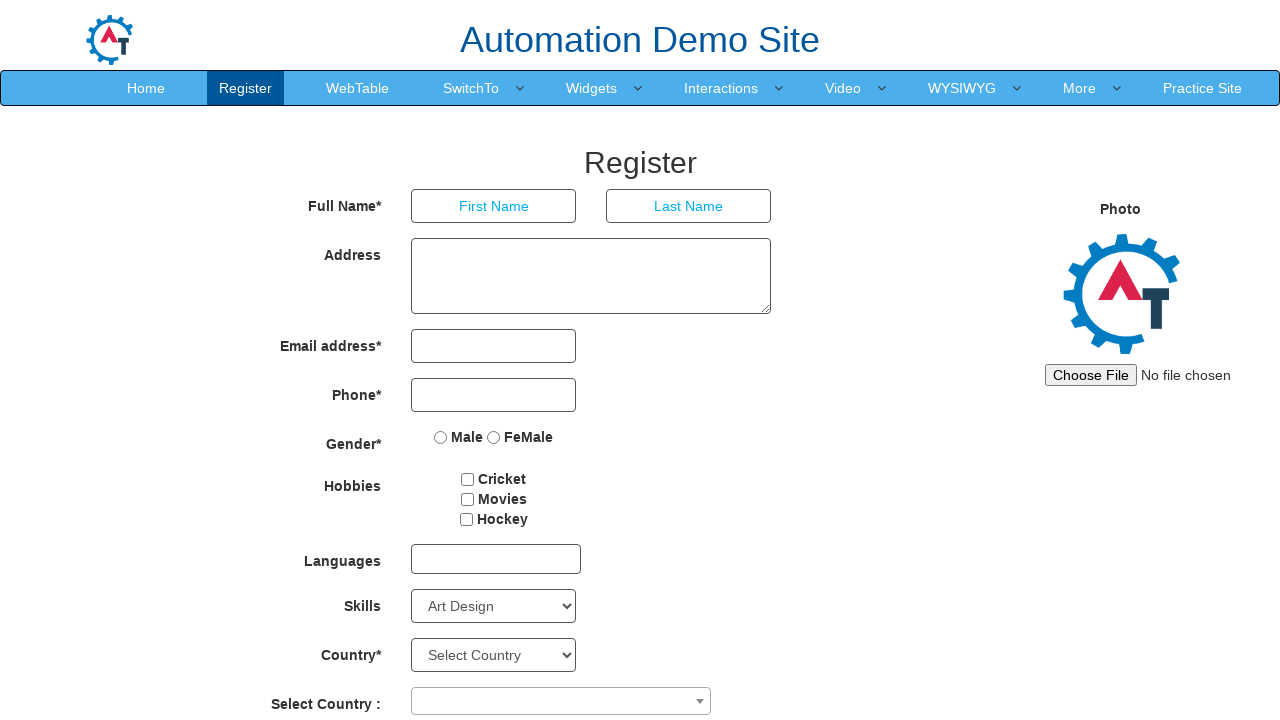

Clicked on country selector dropdown at (561, 701) on span.select2-selection.select2-selection--single
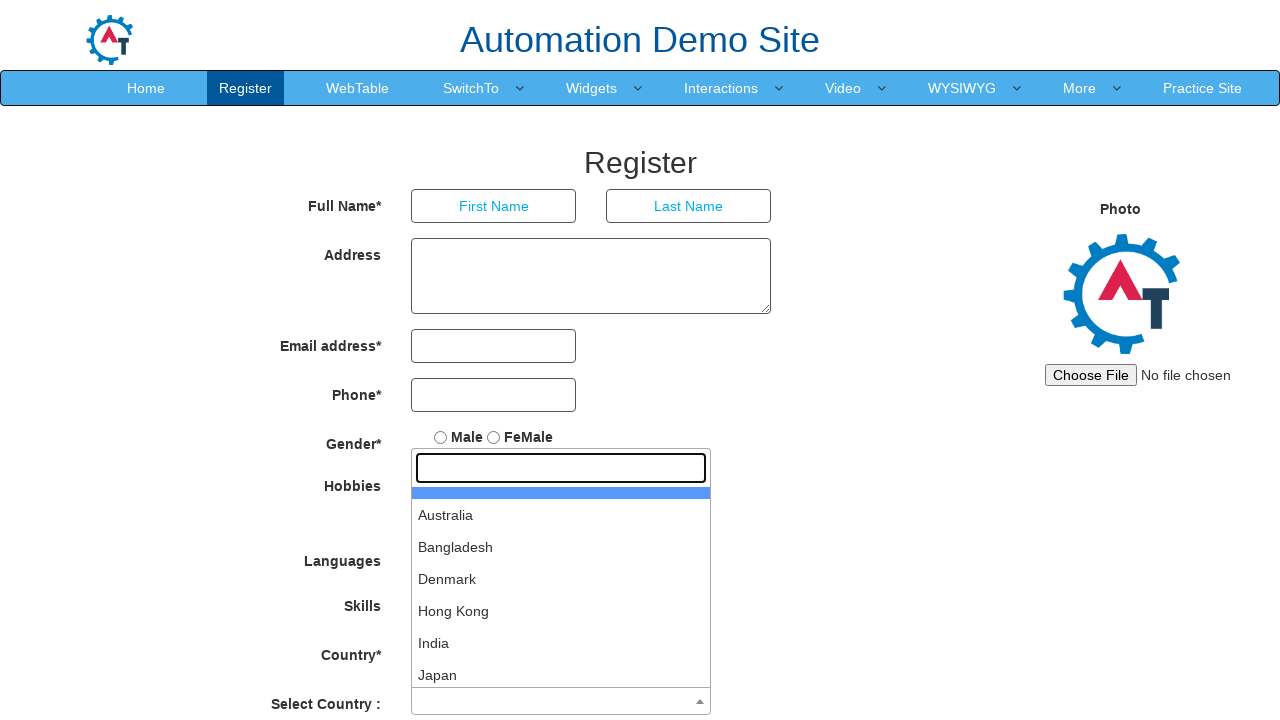

Typed 'AUS' in country search field on input[role='textbox']
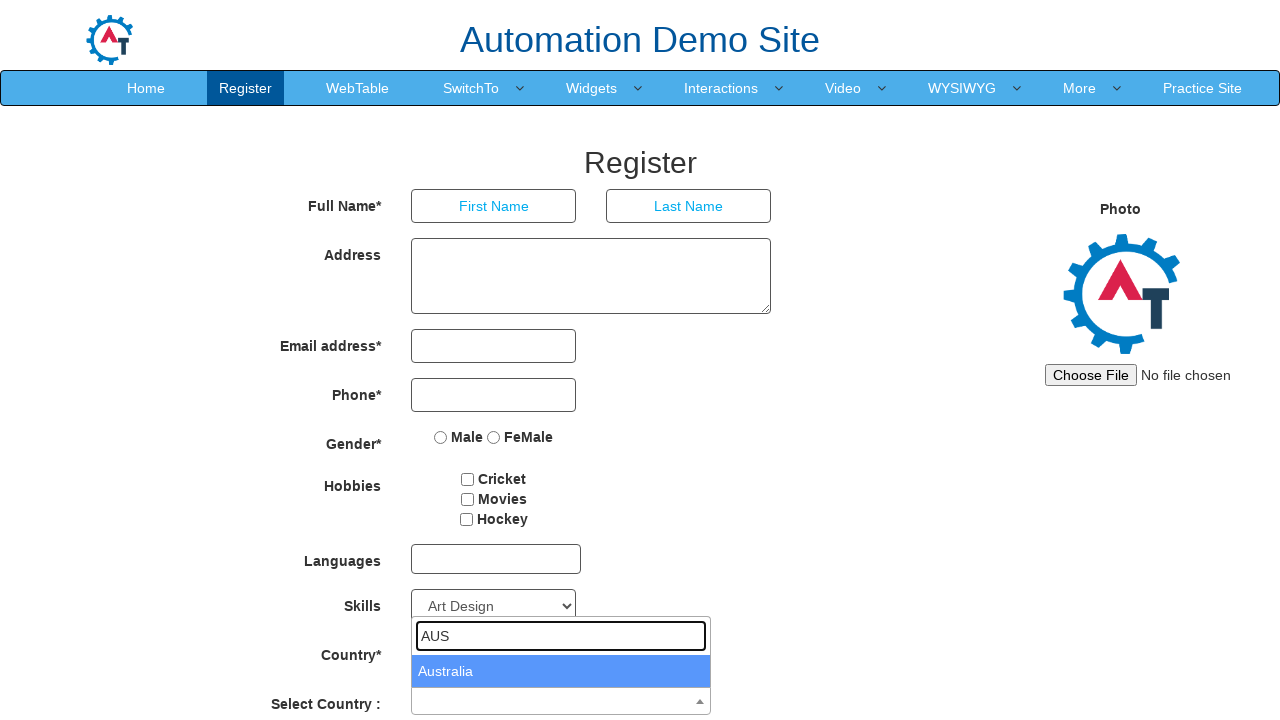

Selected highlighted country option from dropdown at (561, 671) on li.select2-results__option.select2-results__option--highlighted
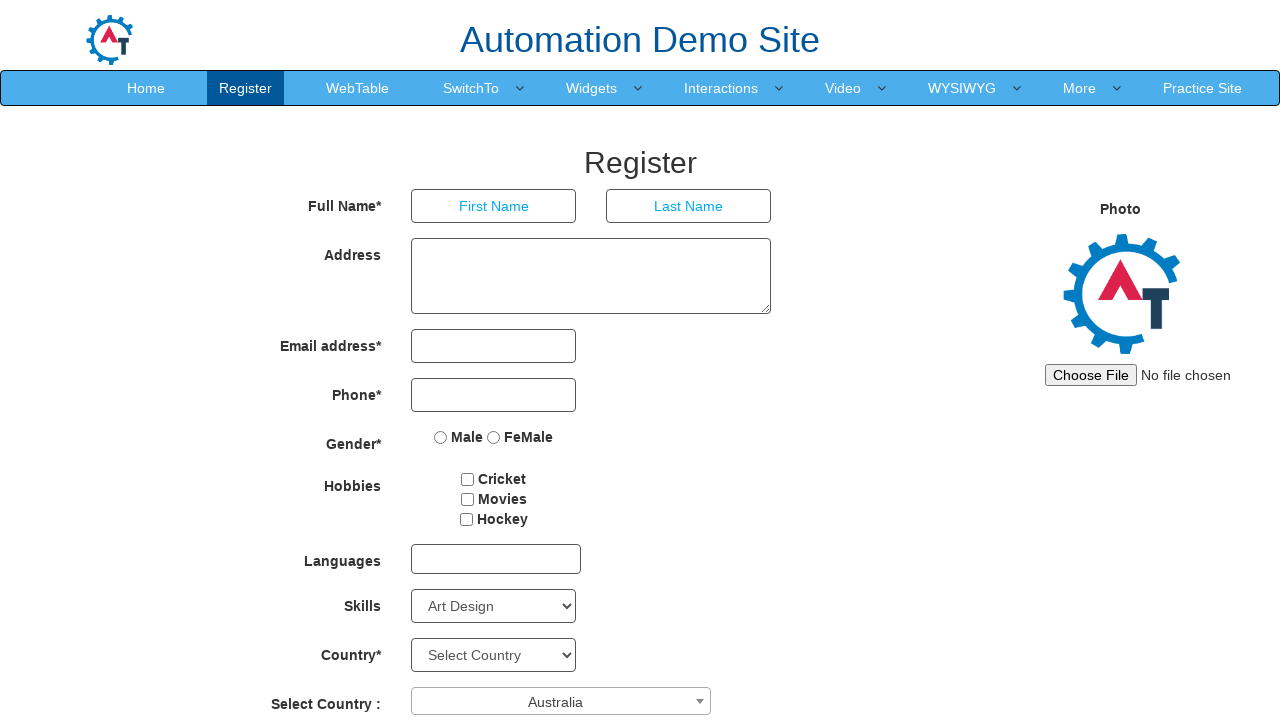

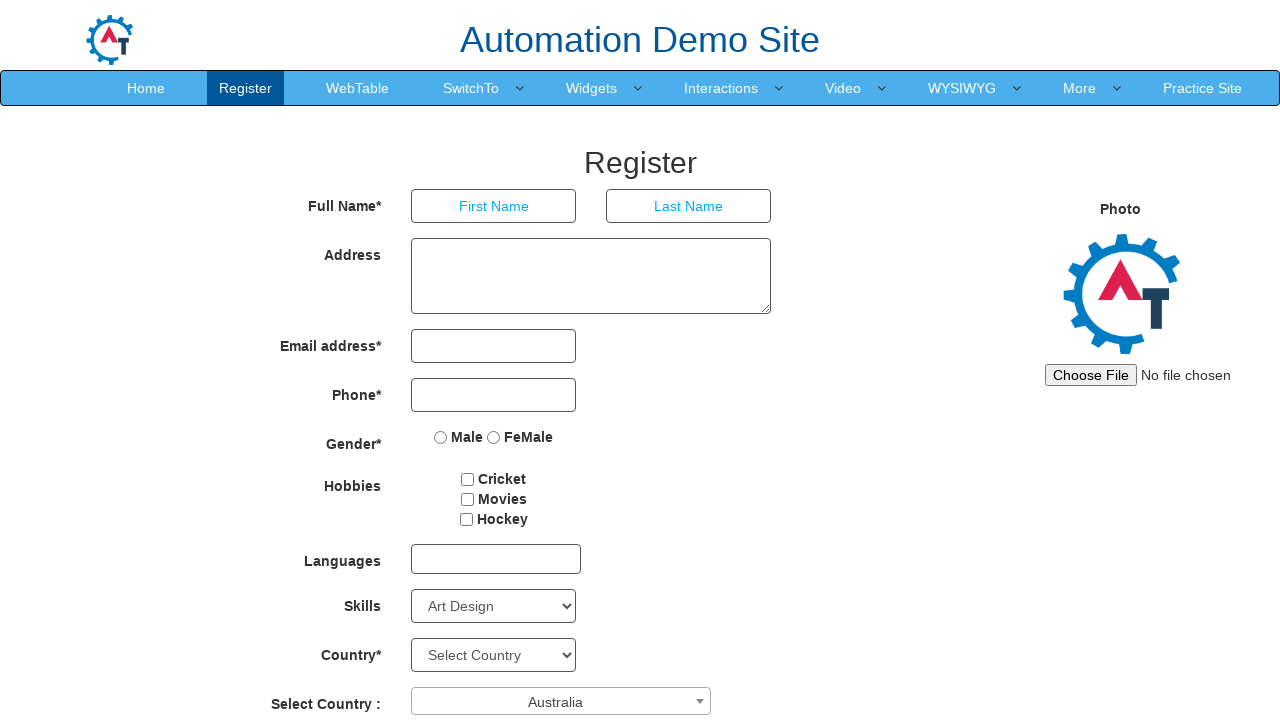